Fills out a signup form with first name, last name, and email, then submits it

Starting URL: http://secure-retreat-92358.herokuapp.com/

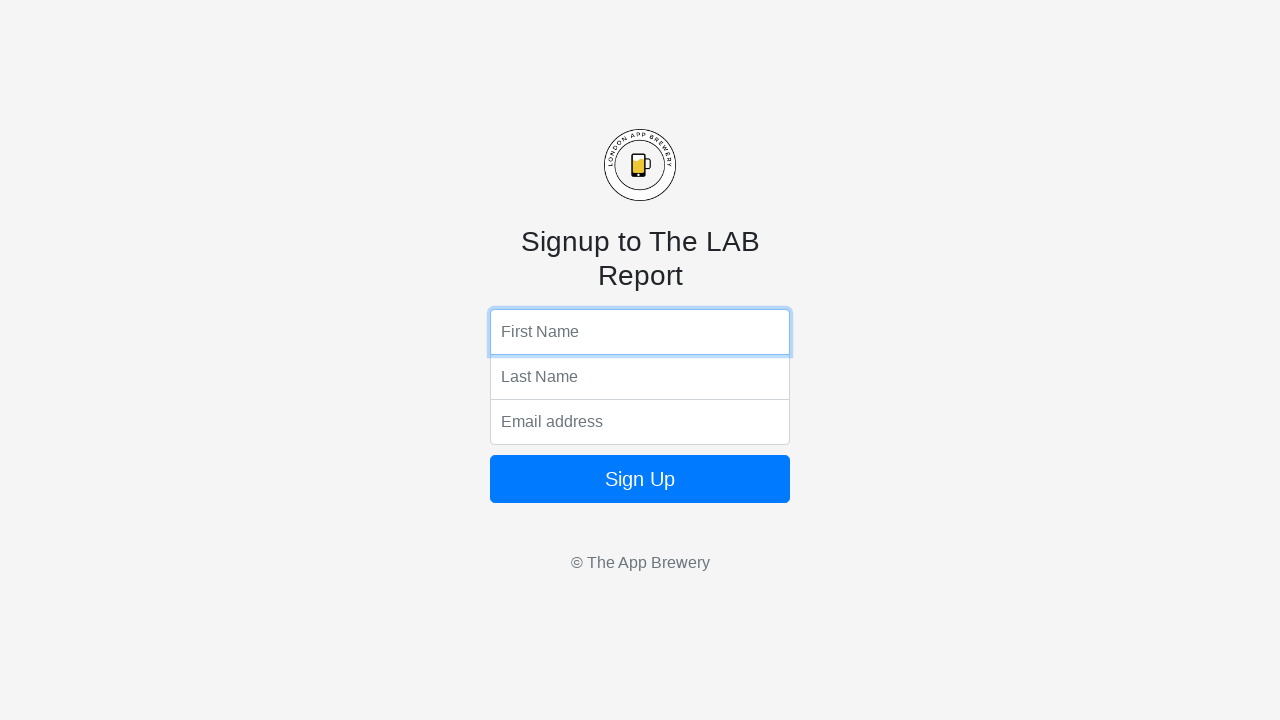

Filled first name field with 'Foo' on input[name='fName']
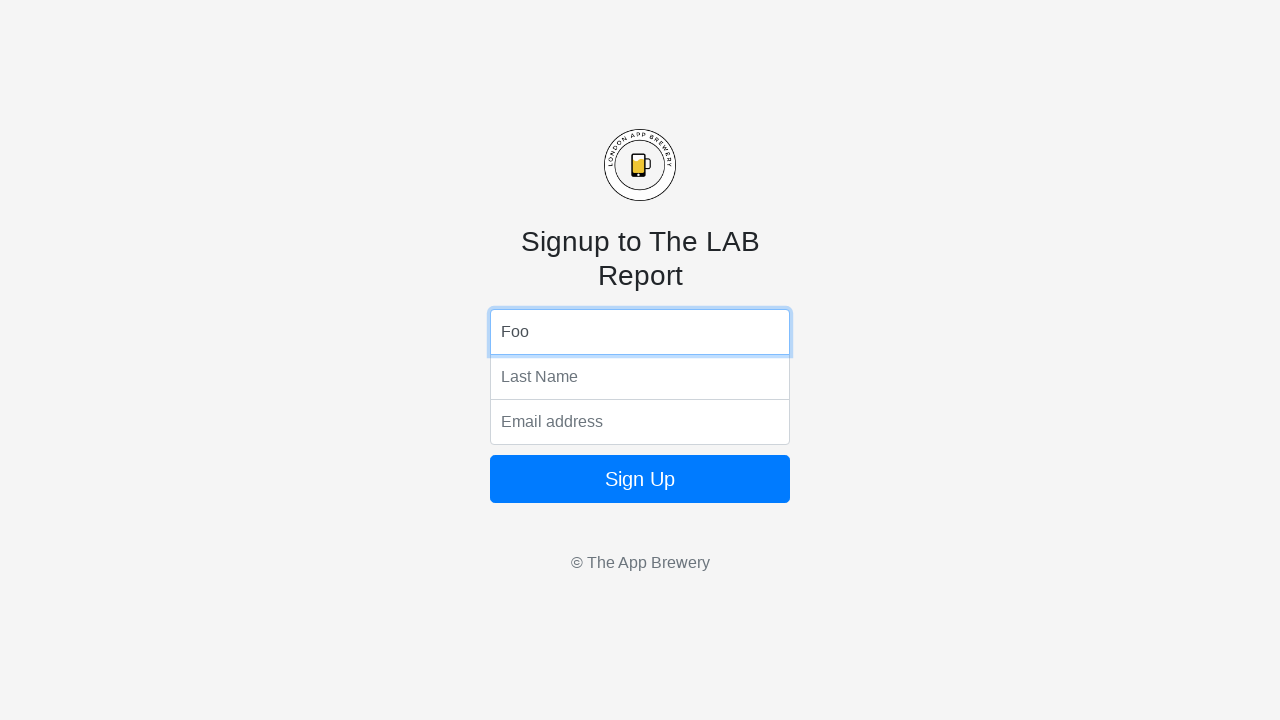

Filled last name field with 'Bar' on input[name='lName']
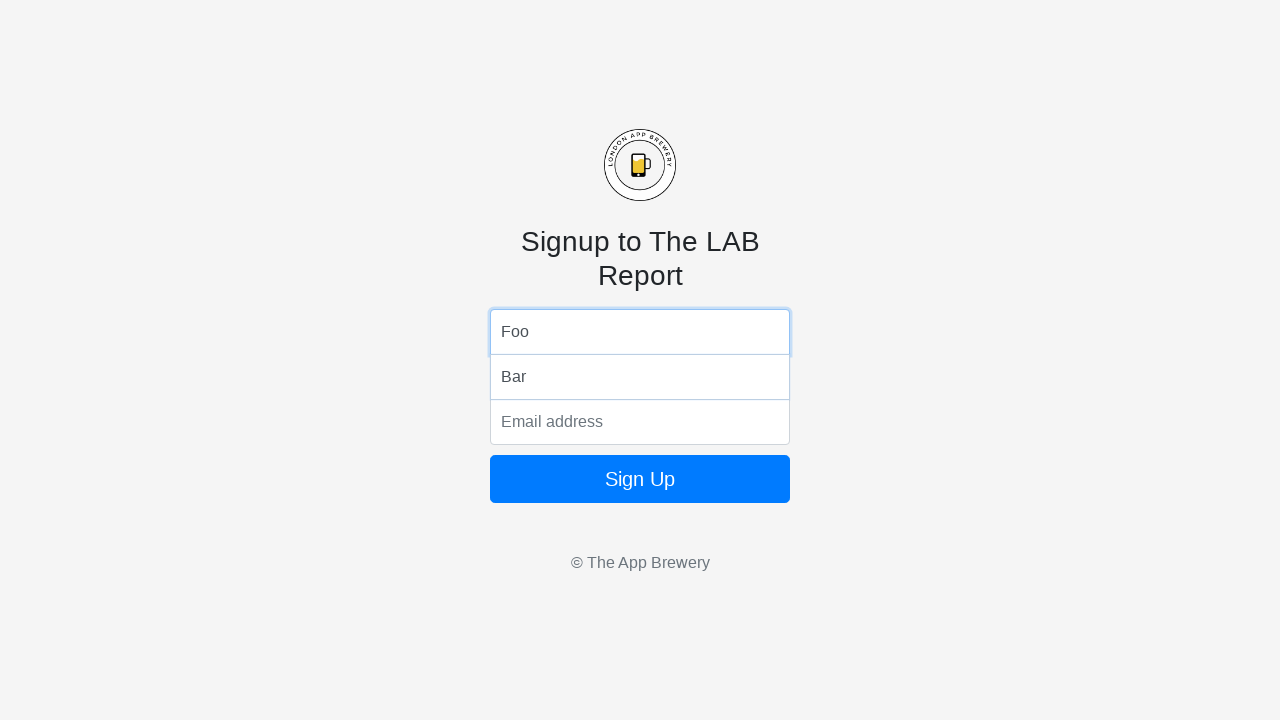

Filled email field with 'foobar@email.com' on input[name='email']
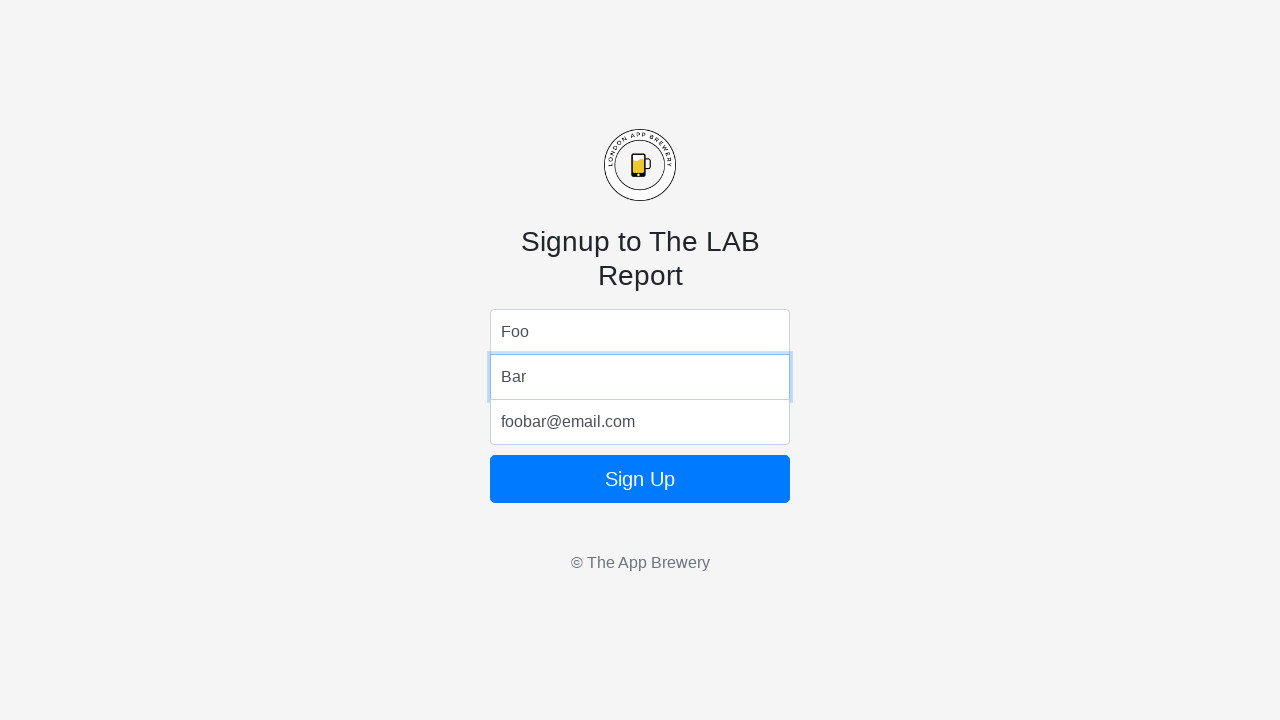

Clicked form submit button at (640, 479) on form button
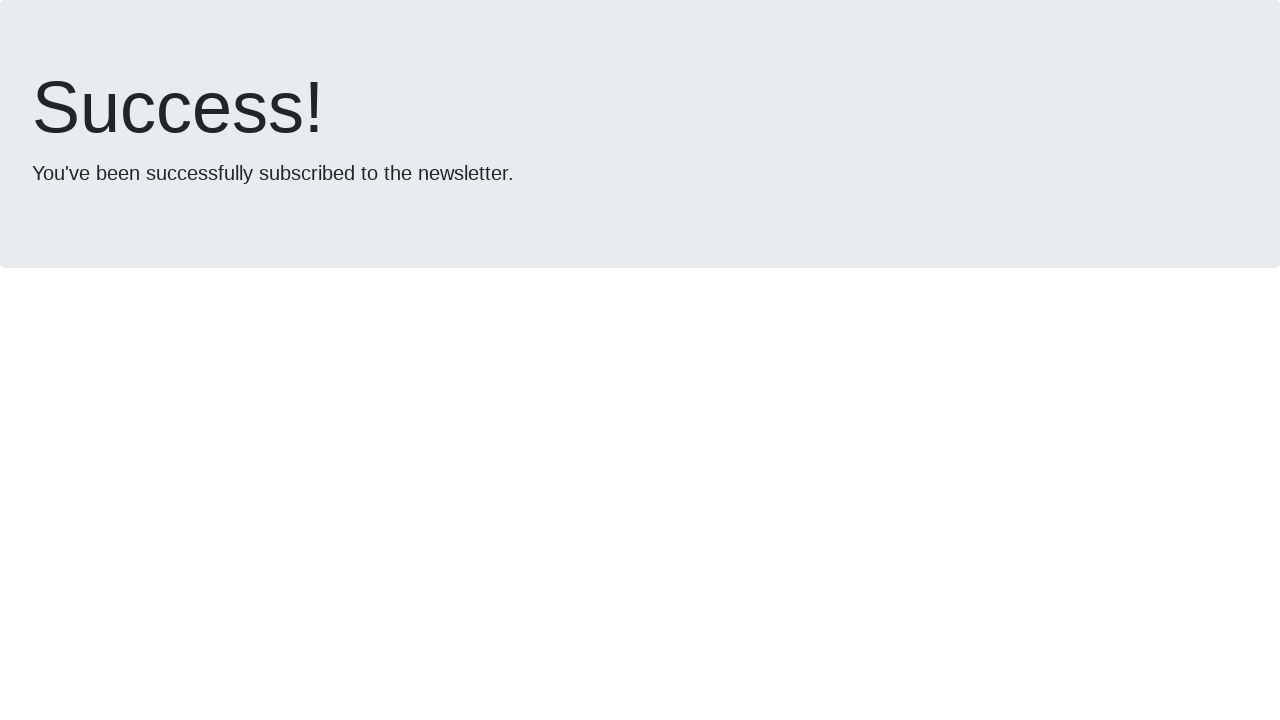

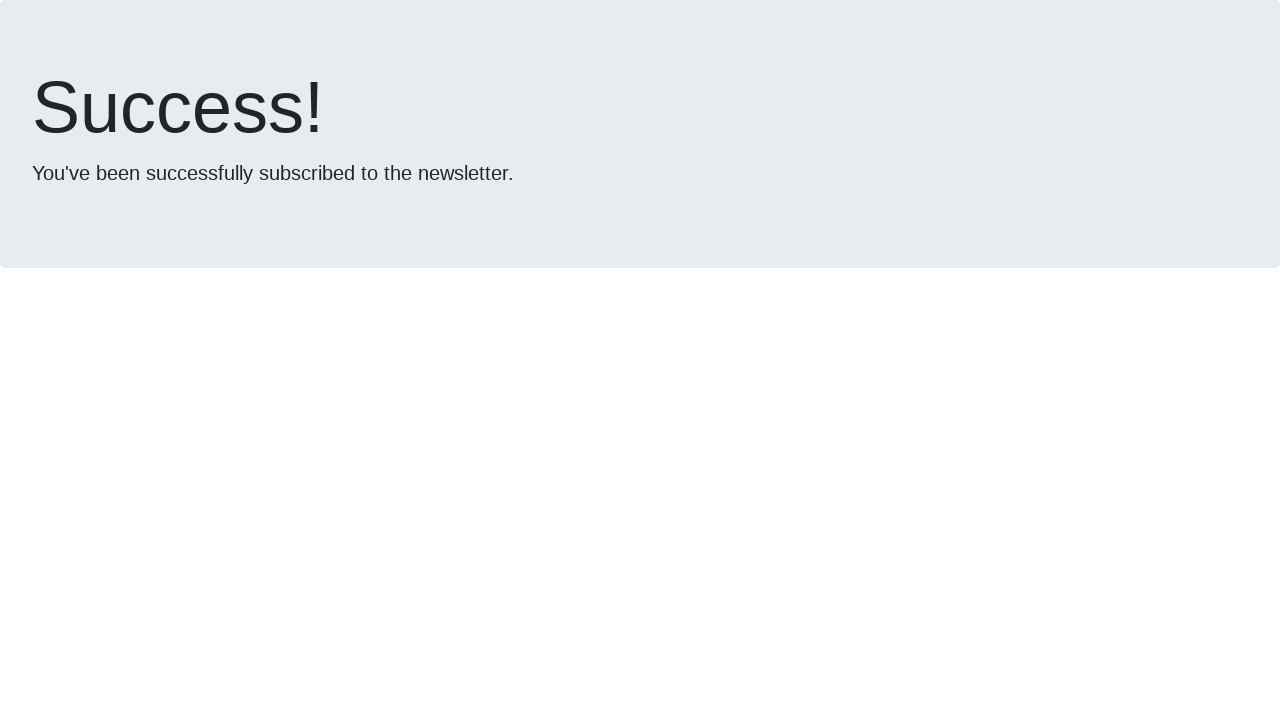